Tests the All filter to display all todo items regardless of completion state

Starting URL: https://demo.playwright.dev/todomvc

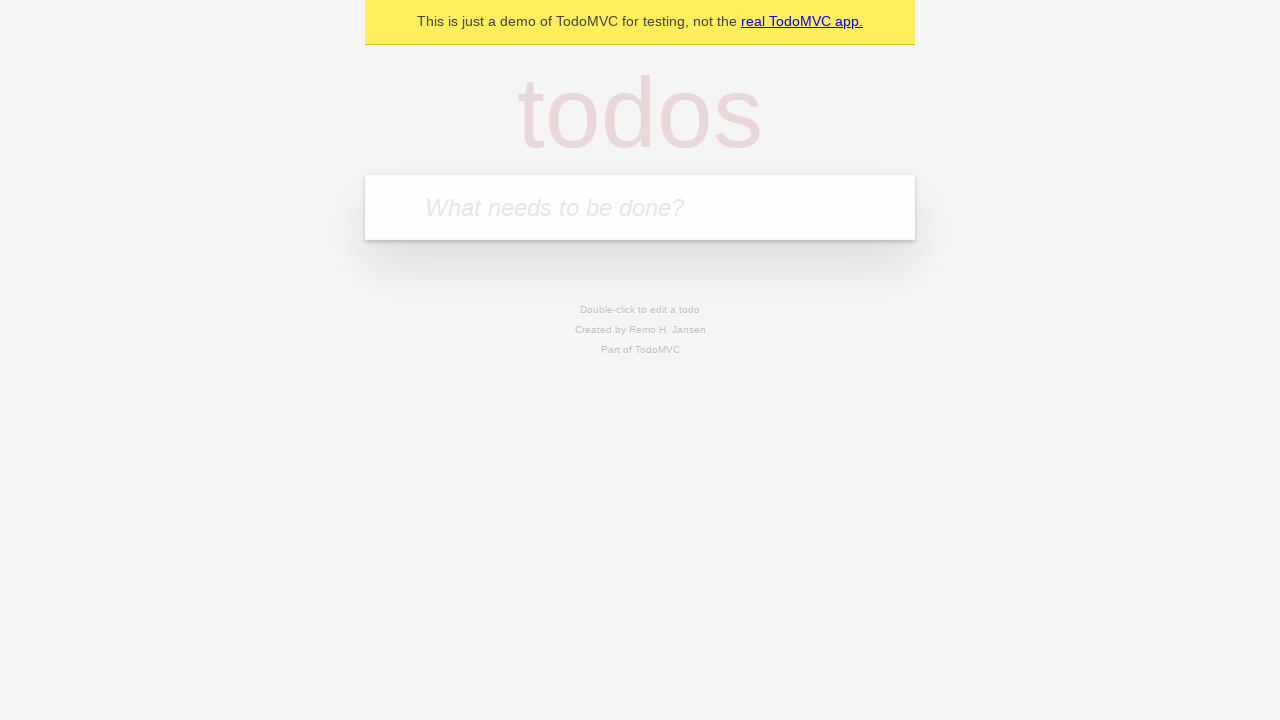

Filled todo input with 'buy some cheese' on internal:attr=[placeholder="What needs to be done?"i]
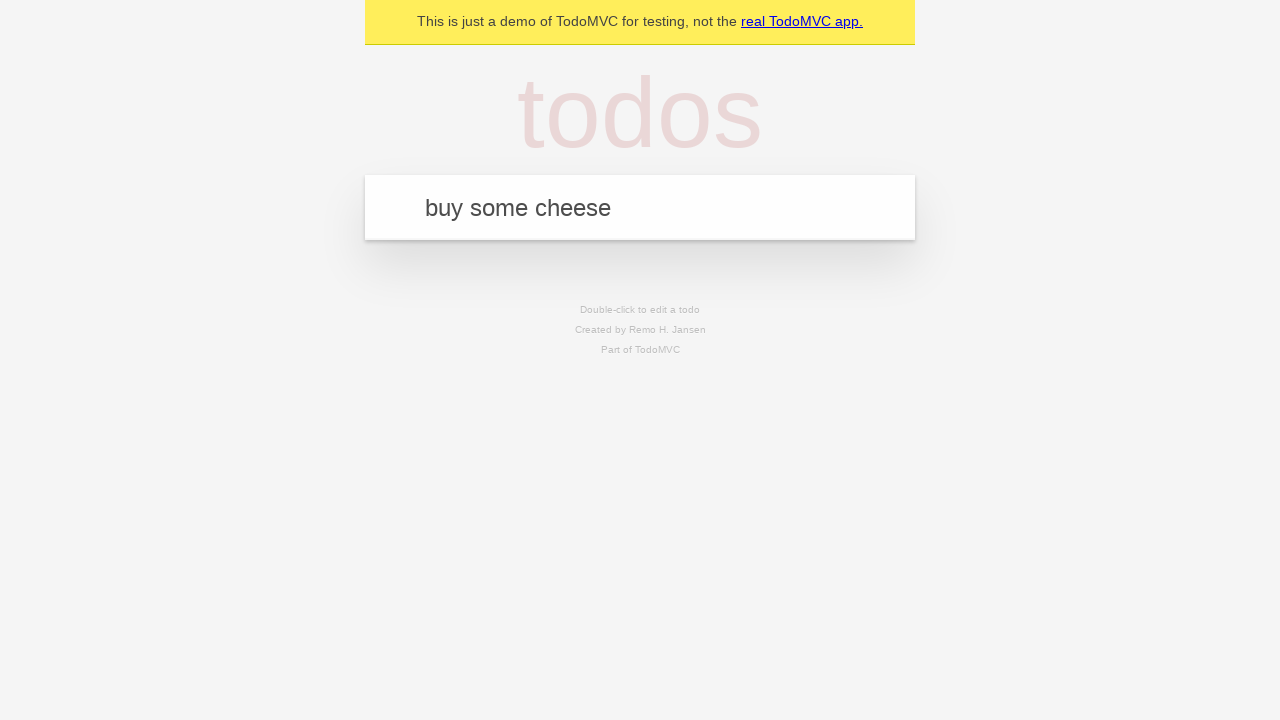

Pressed Enter to add first todo on internal:attr=[placeholder="What needs to be done?"i]
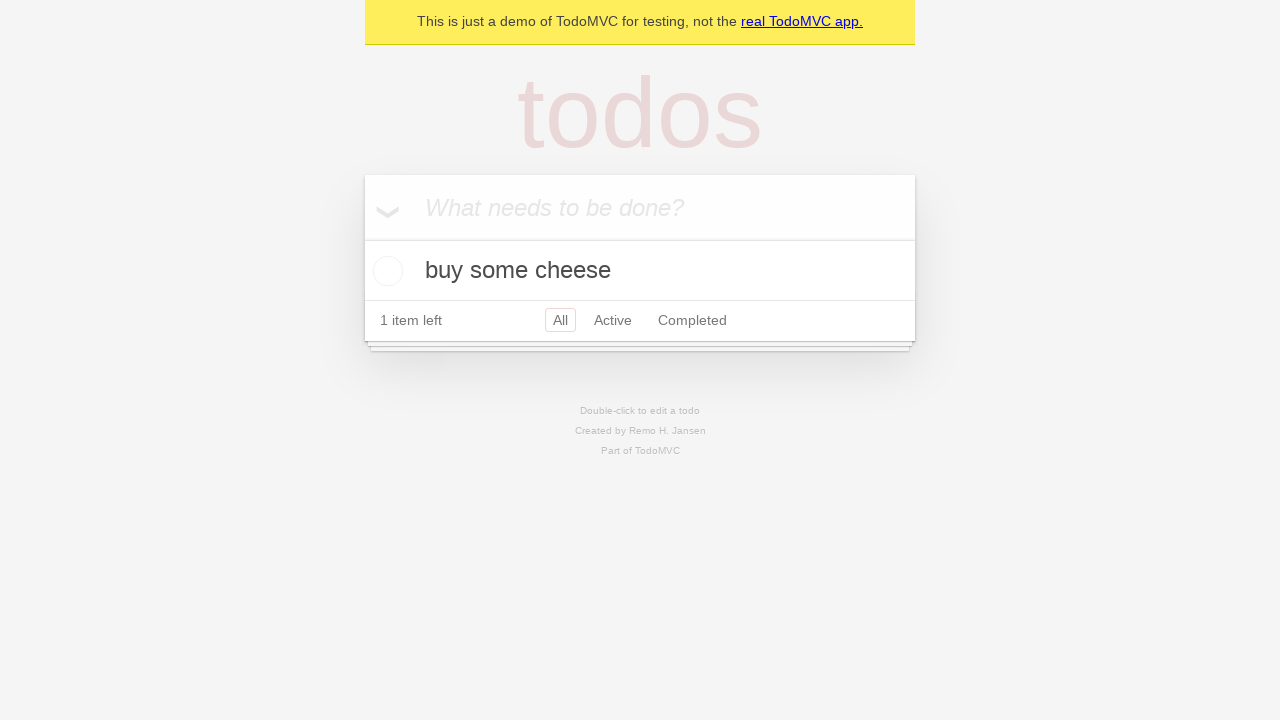

Filled todo input with 'feed the cat' on internal:attr=[placeholder="What needs to be done?"i]
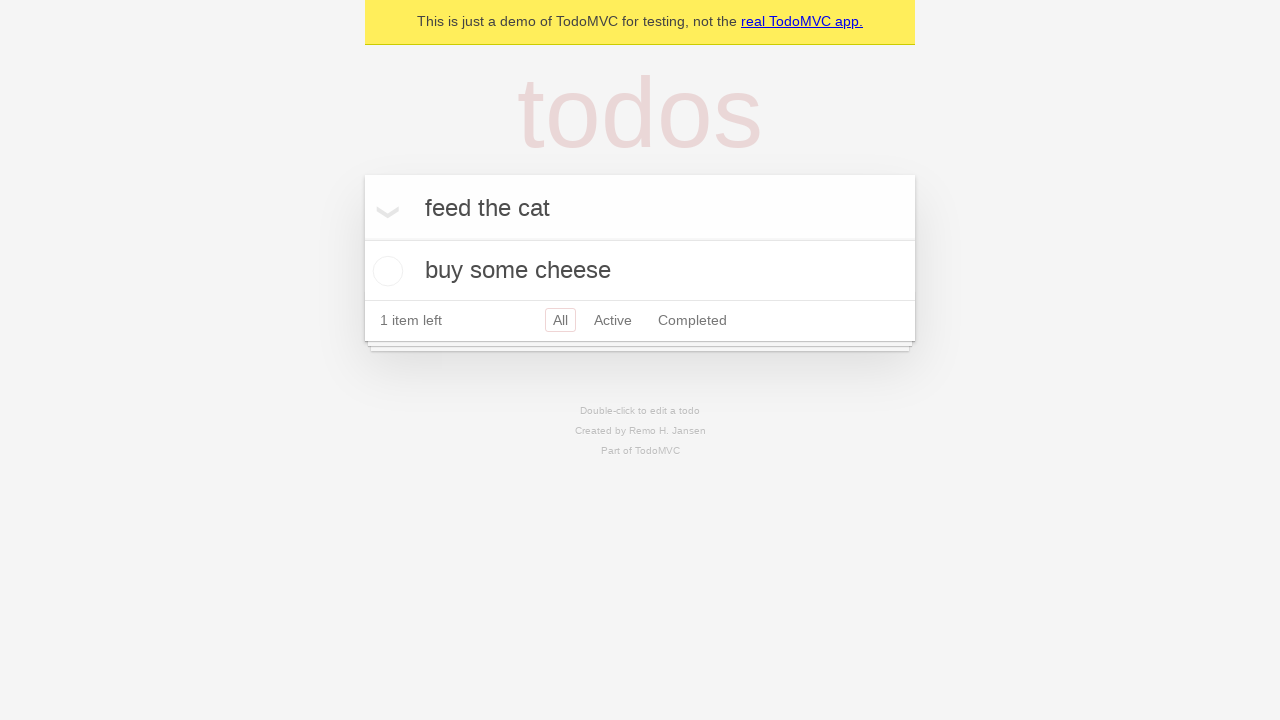

Pressed Enter to add second todo on internal:attr=[placeholder="What needs to be done?"i]
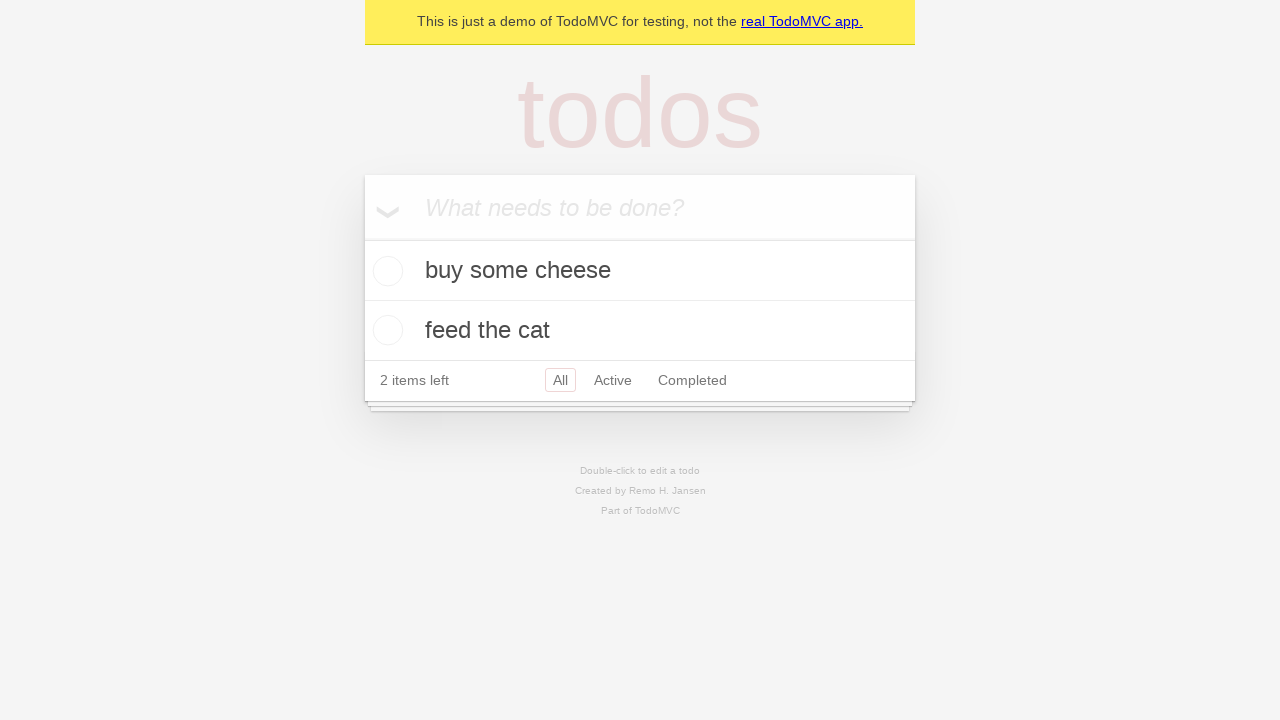

Filled todo input with 'book a doctors appointment' on internal:attr=[placeholder="What needs to be done?"i]
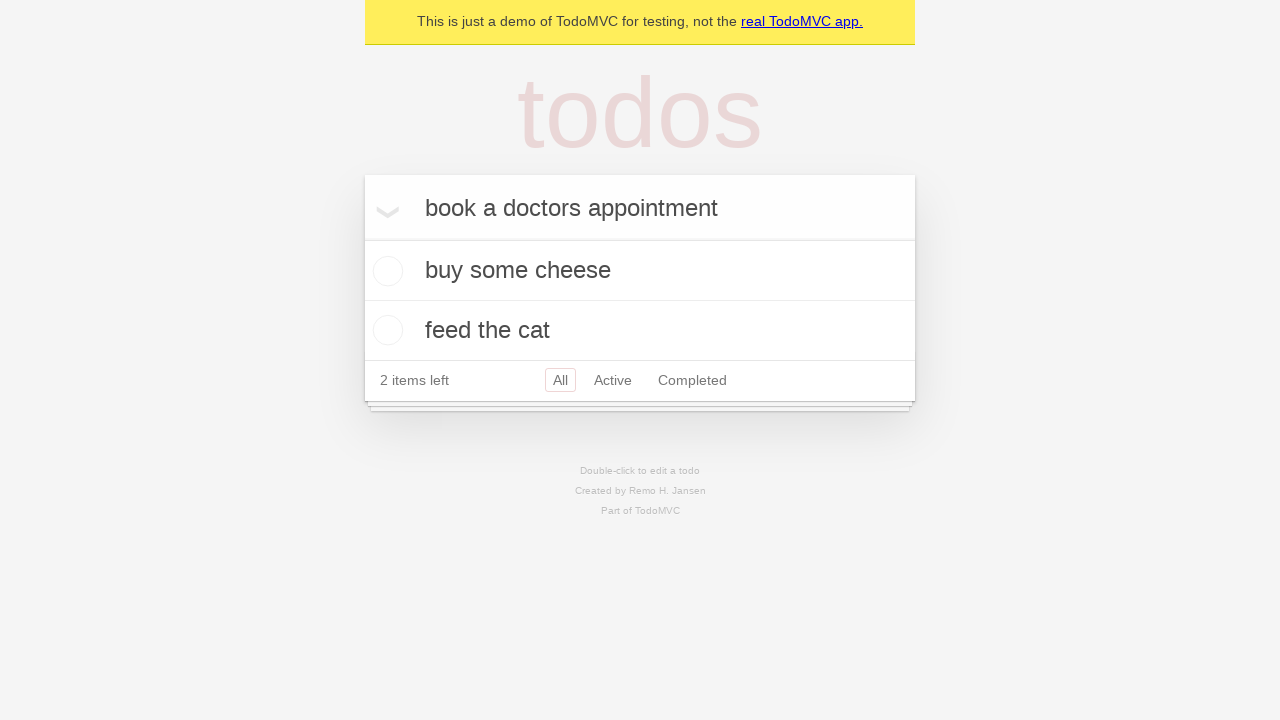

Pressed Enter to add third todo on internal:attr=[placeholder="What needs to be done?"i]
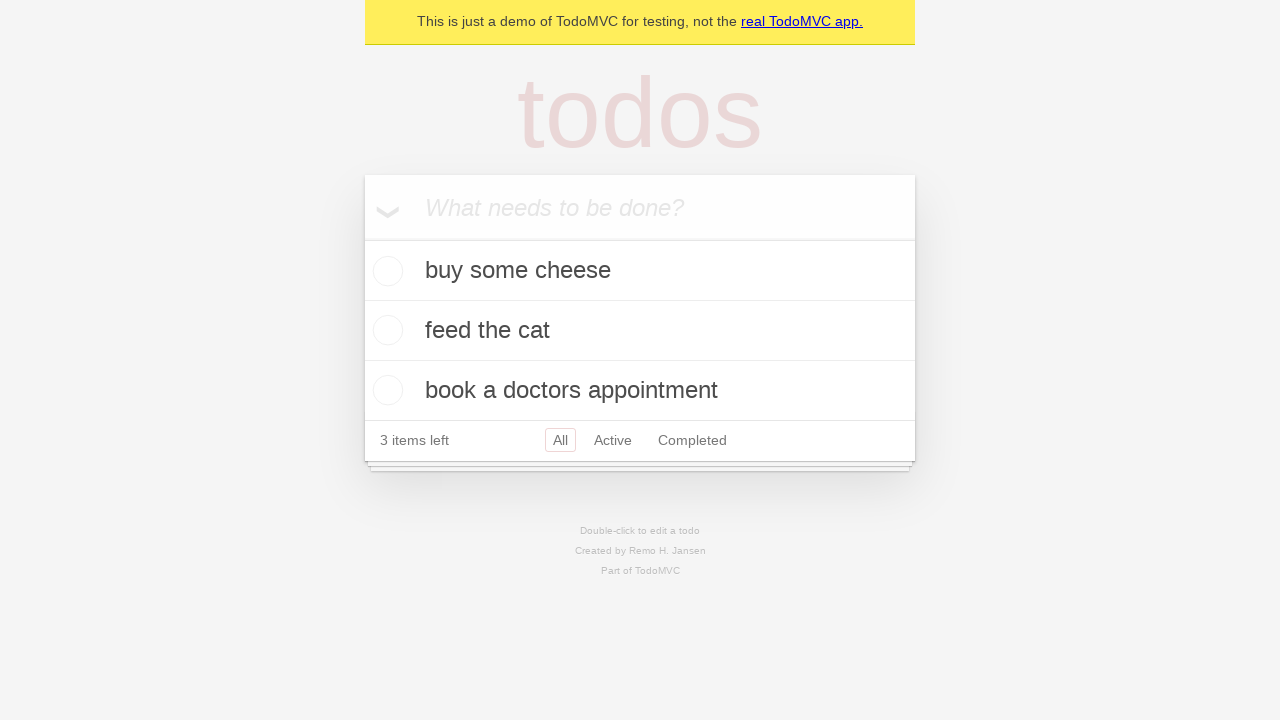

Waited for all three todos to load
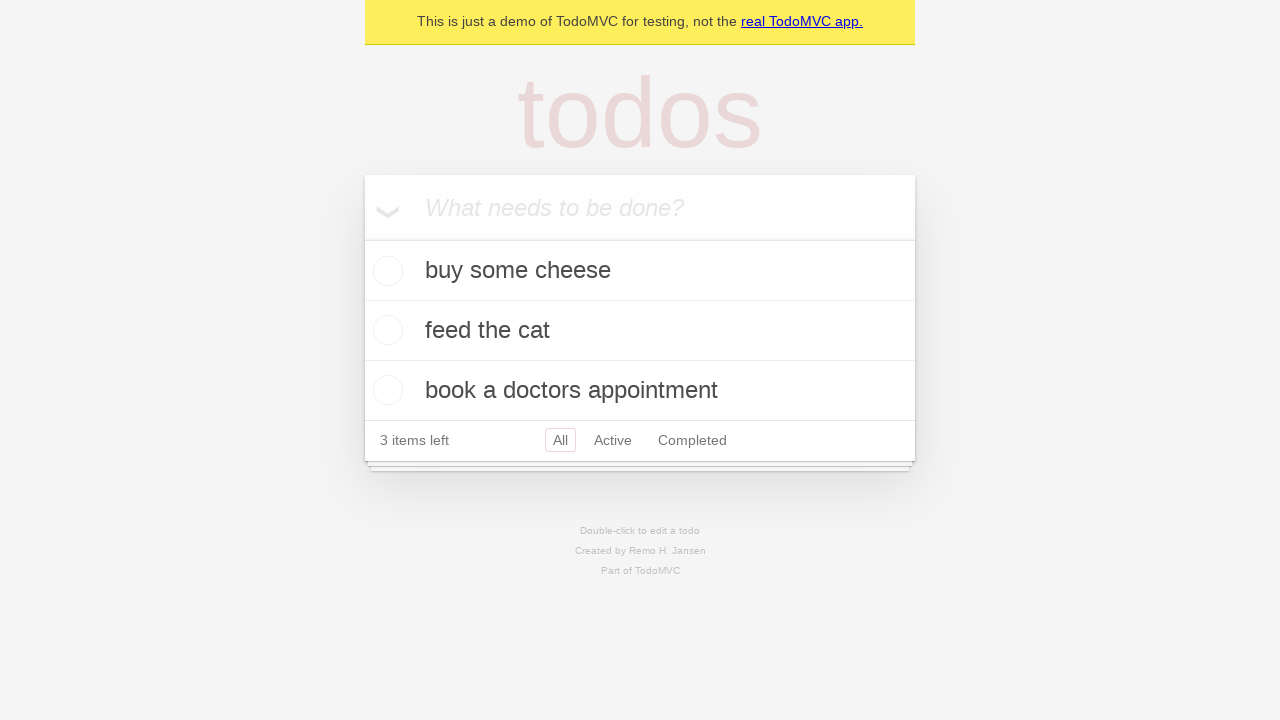

Checked the second todo 'feed the cat' as completed at (385, 330) on internal:testid=[data-testid="todo-item"s] >> nth=1 >> internal:role=checkbox
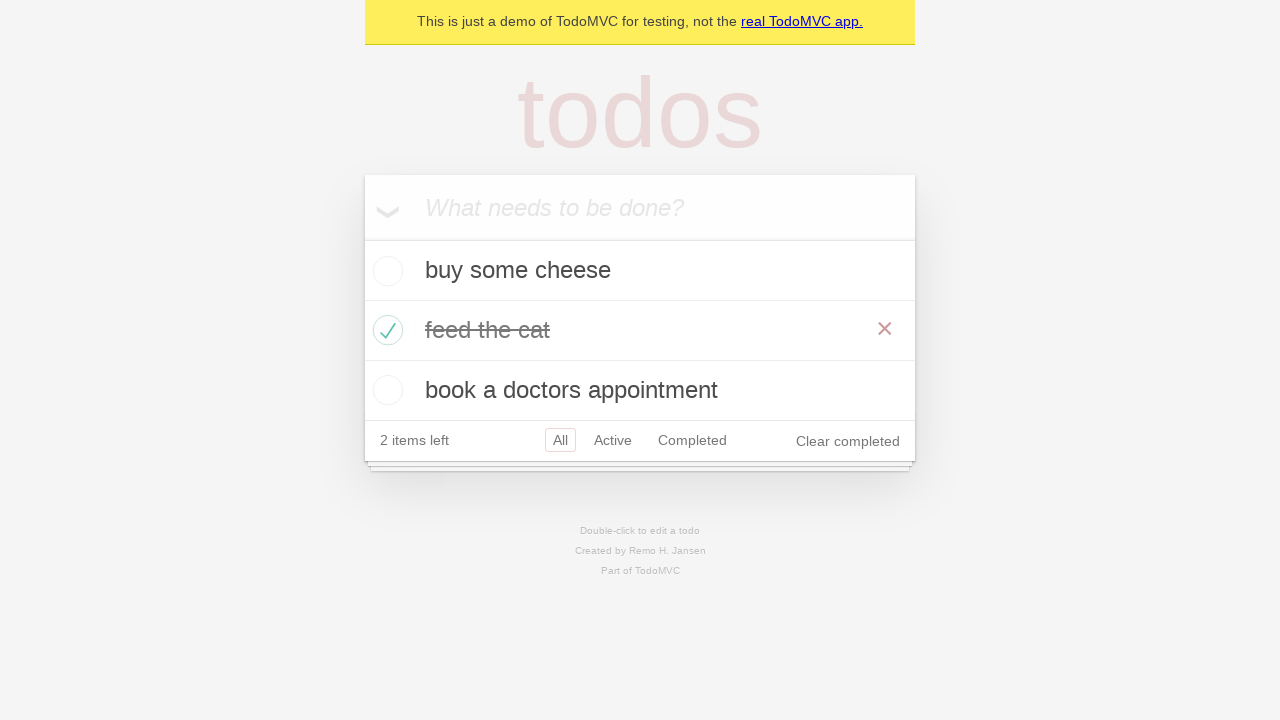

Clicked Active filter to display only incomplete todos at (613, 440) on internal:role=link[name="Active"i]
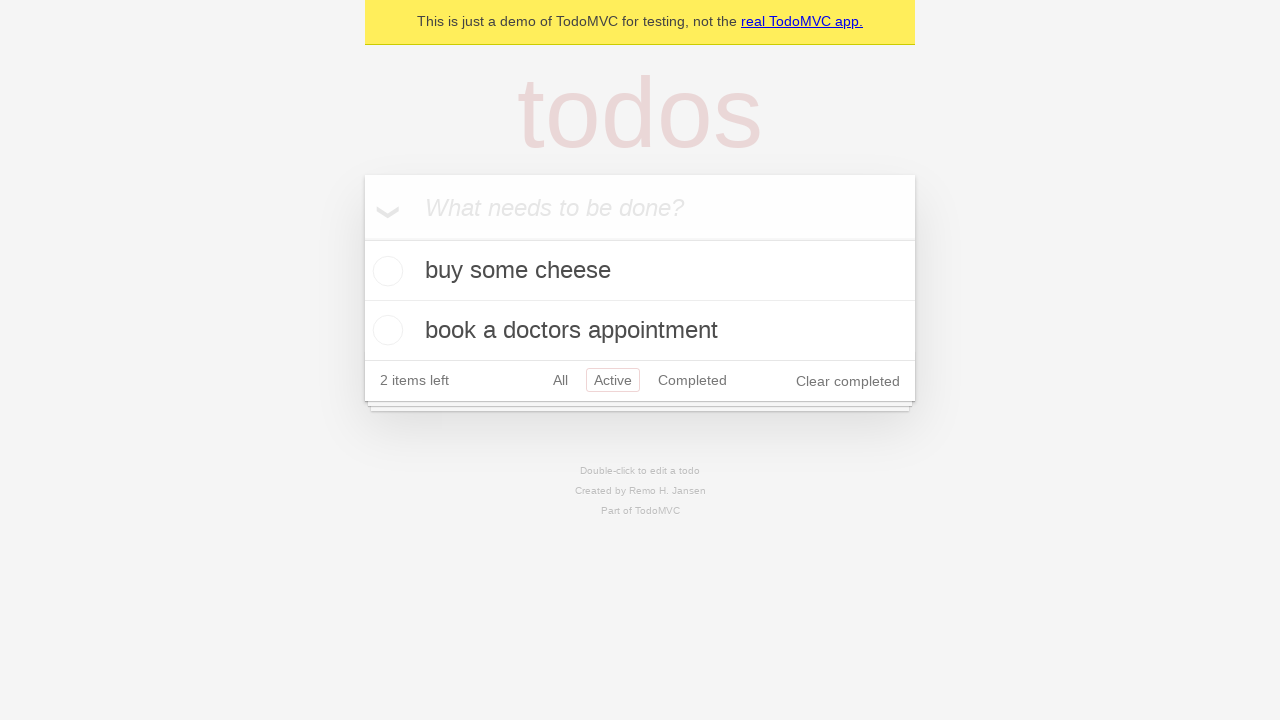

Clicked Completed filter to display only completed todos at (692, 380) on internal:role=link[name="Completed"i]
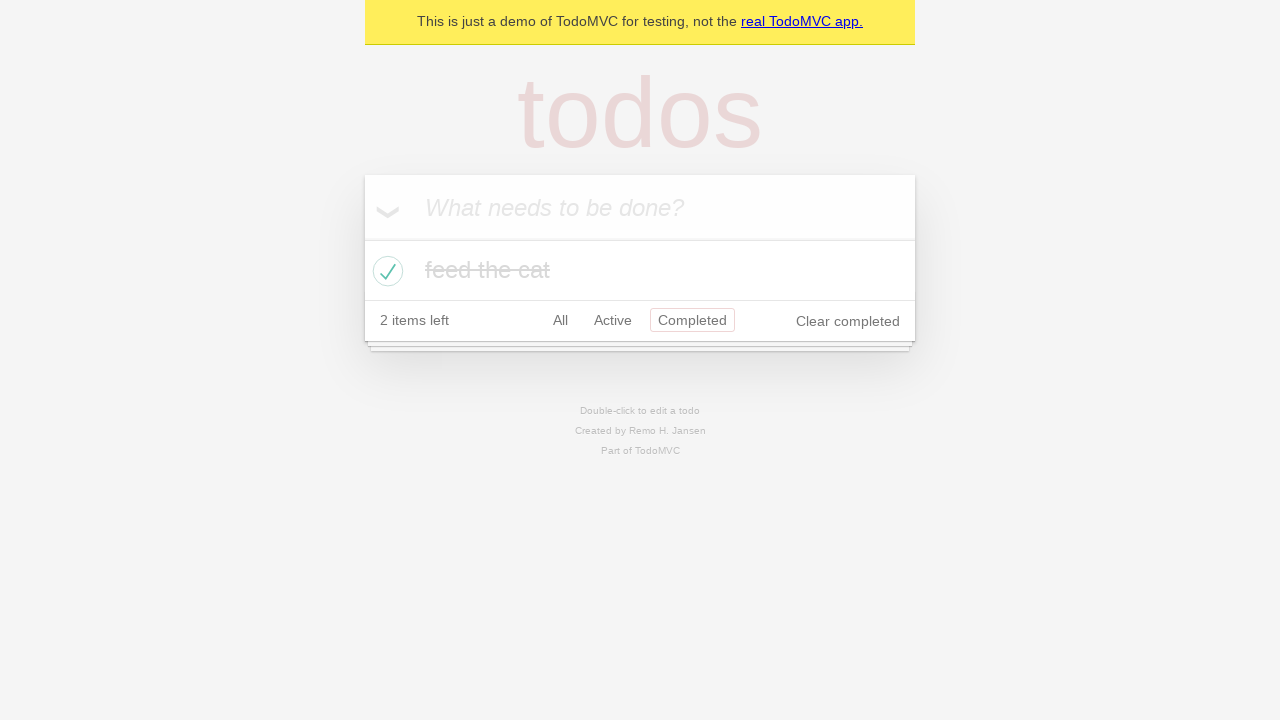

Clicked All filter to display all todos regardless of completion state at (560, 320) on internal:role=link[name="All"i]
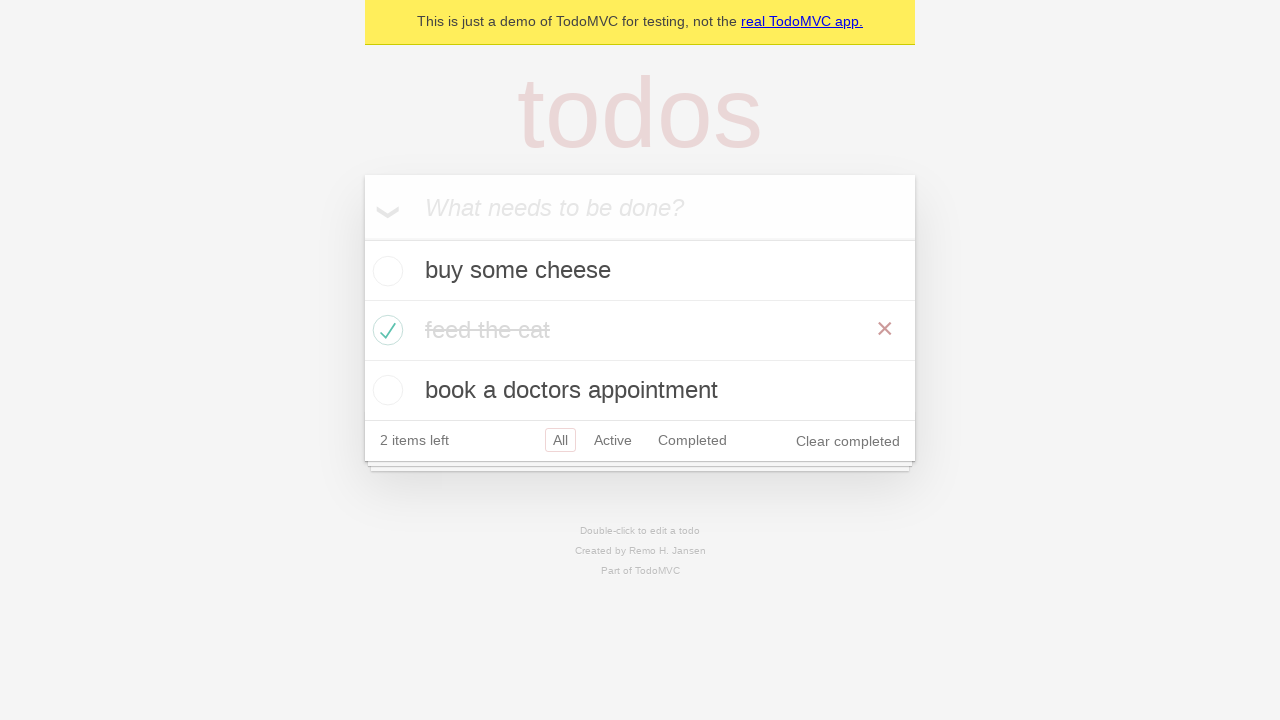

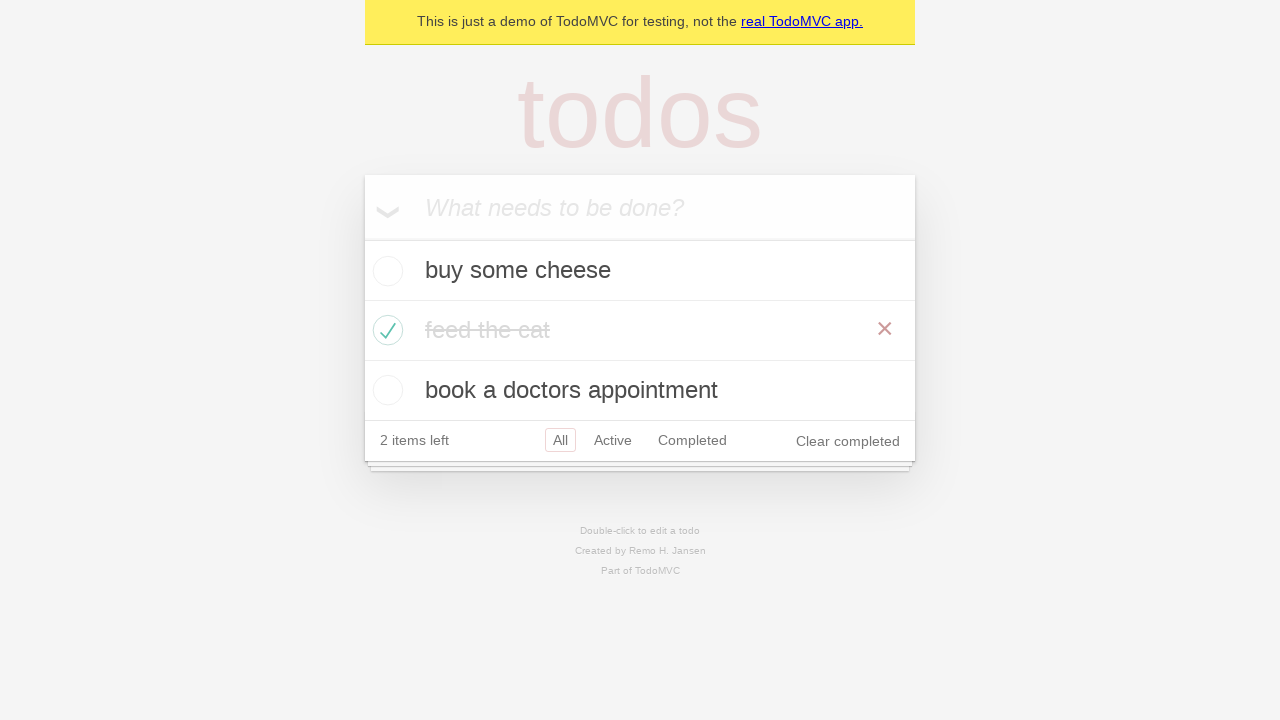